Tests dropdown selection functionality by selecting options using different methods (visible text, index, and value)

Starting URL: https://the-internet.herokuapp.com/

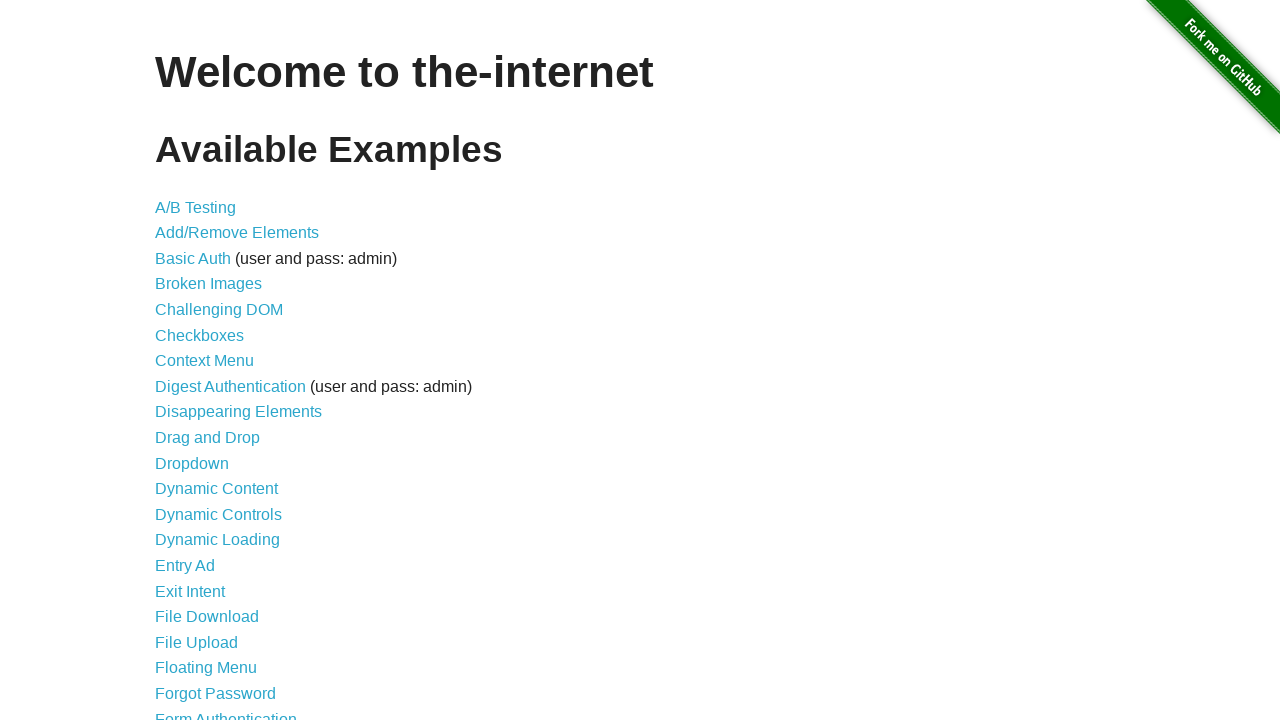

Clicked on Dropdown link in navigation at (192, 463) on xpath=//li//a[contains(text(),'Dropdown')]
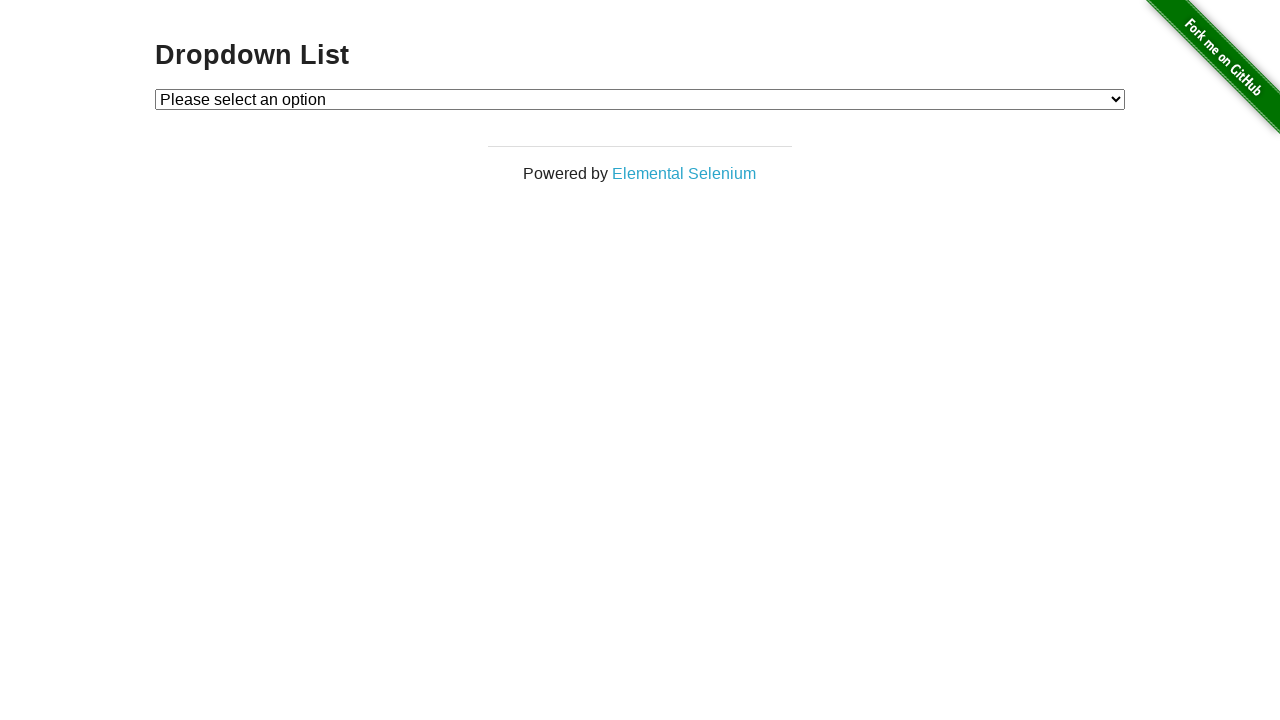

Clicked on dropdown element to open it at (640, 99) on #dropdown
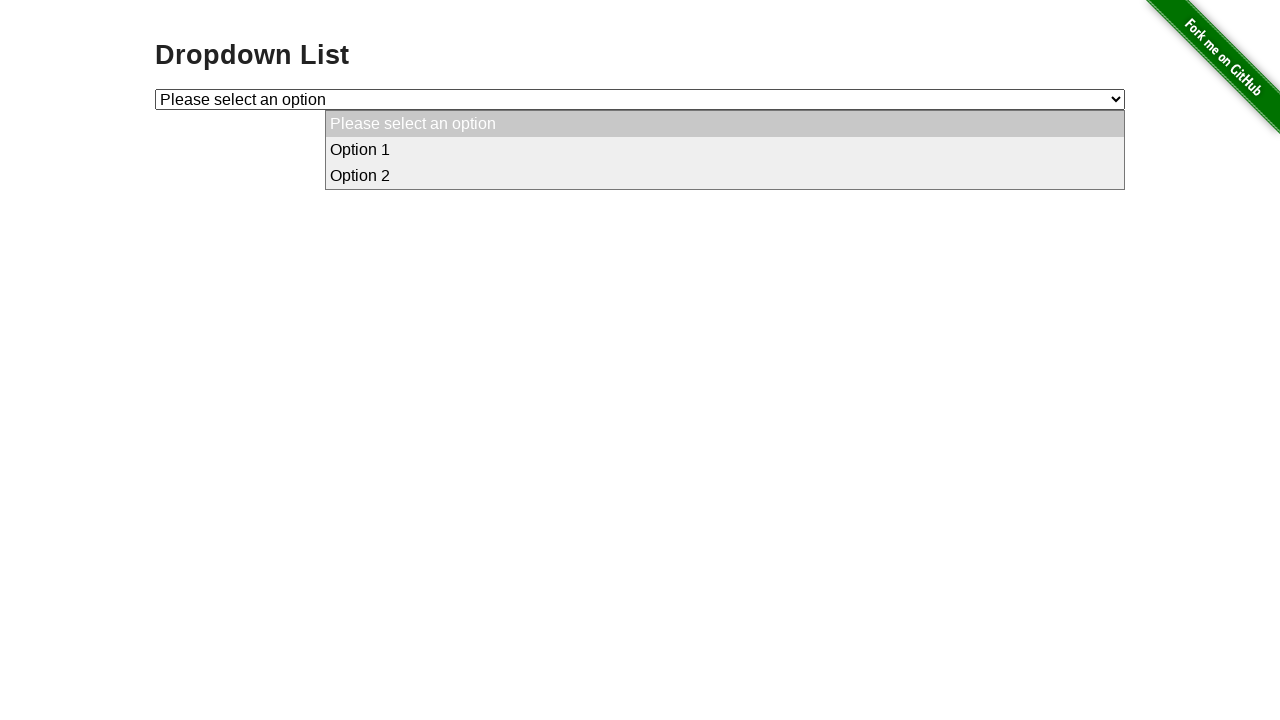

Selected Option 1 by visible text on #dropdown
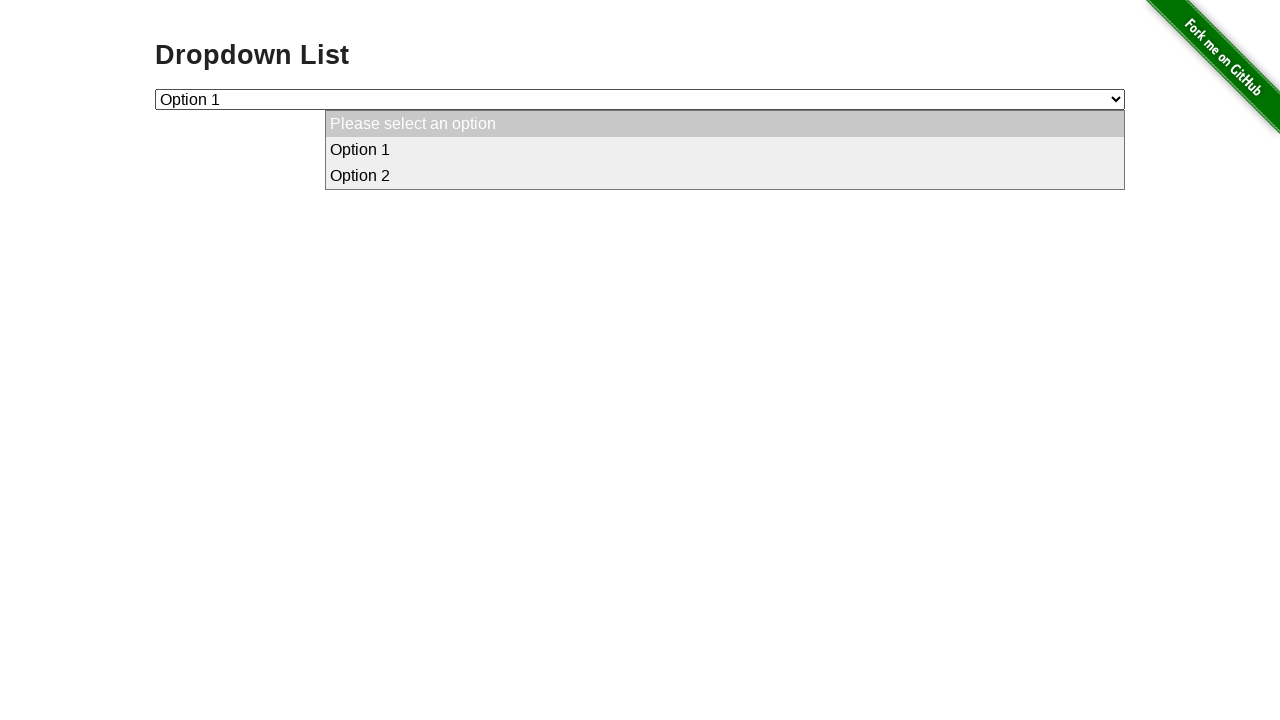

Selected option at index 2 on #dropdown
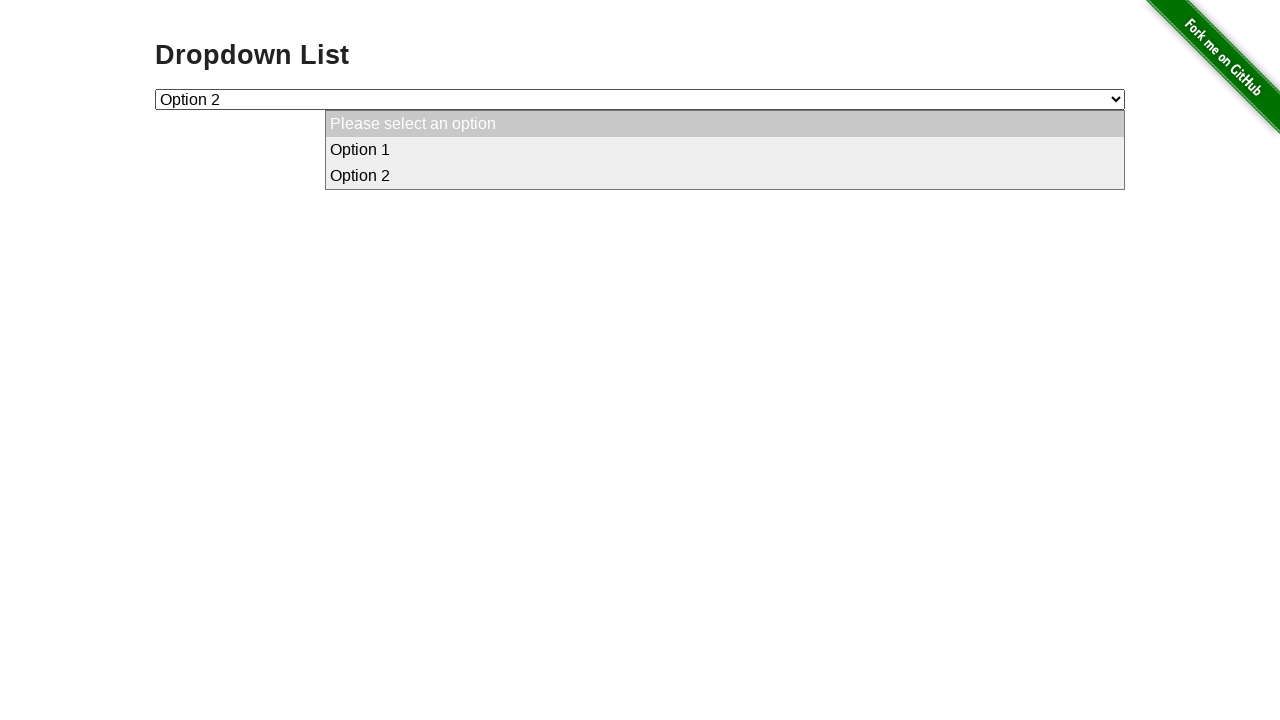

Selected option with value '1' on #dropdown
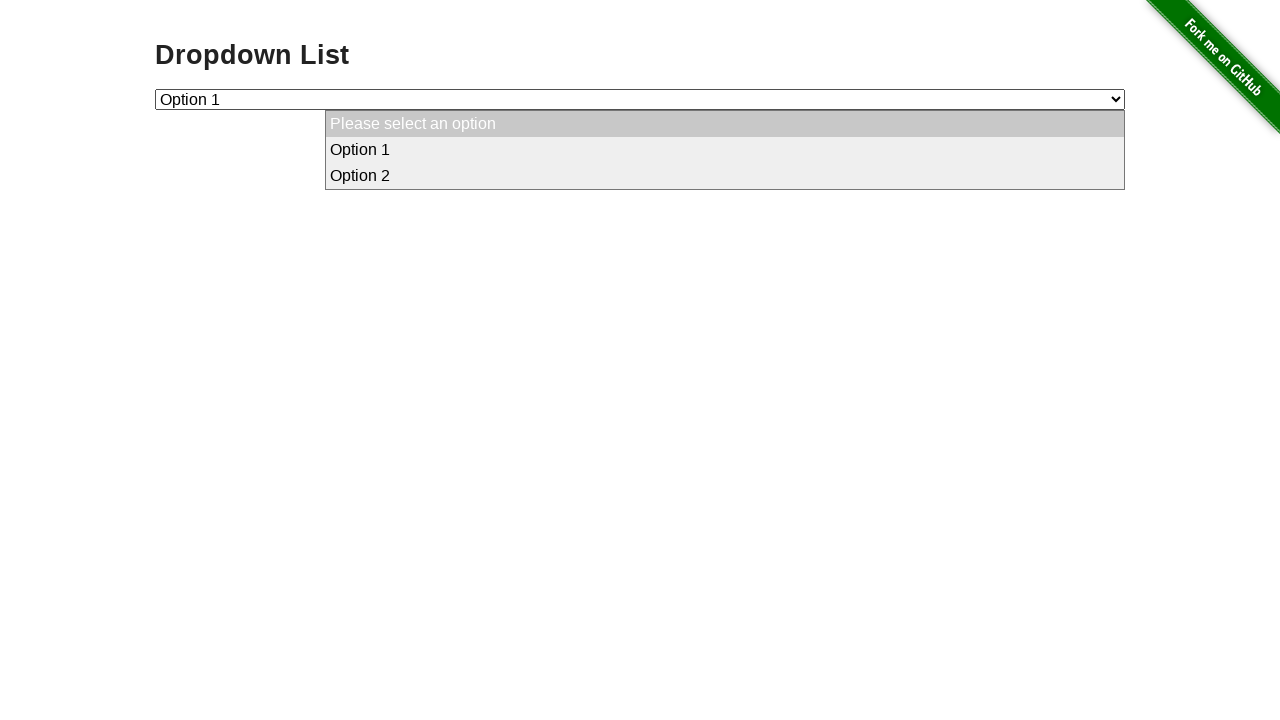

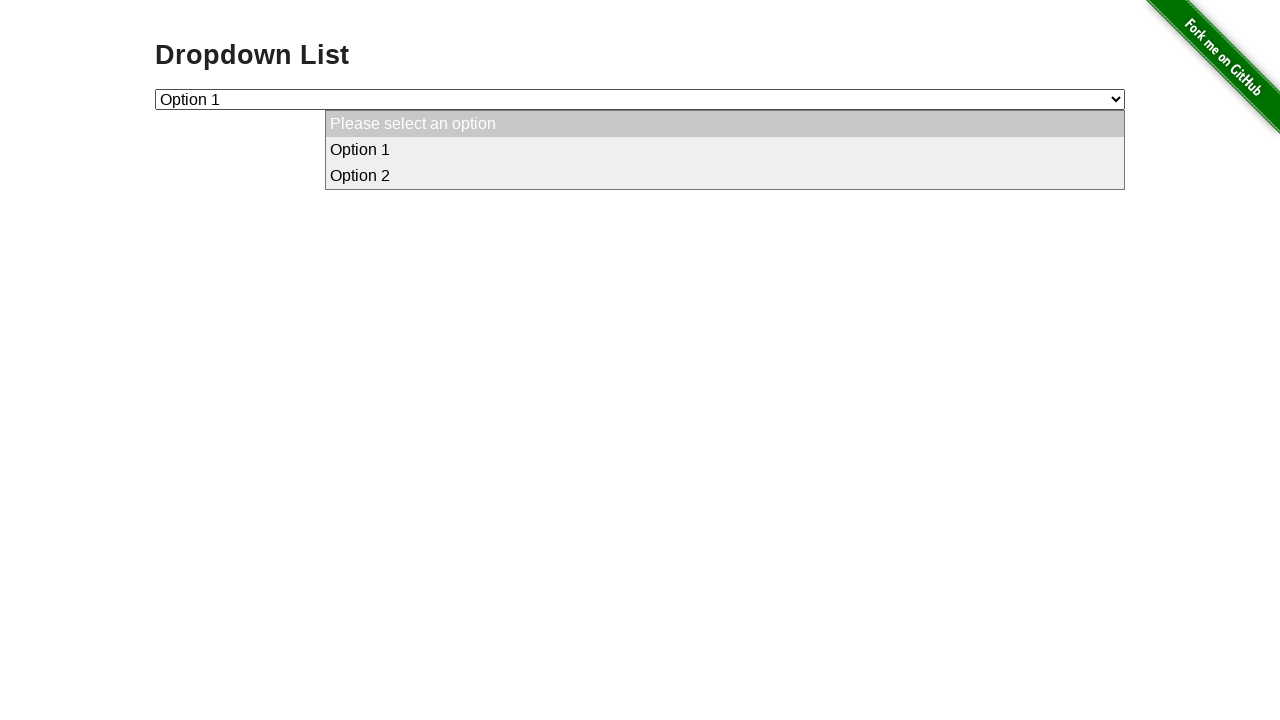